Tests that the input field is cleared after adding a todo item

Starting URL: https://demo.playwright.dev/todomvc

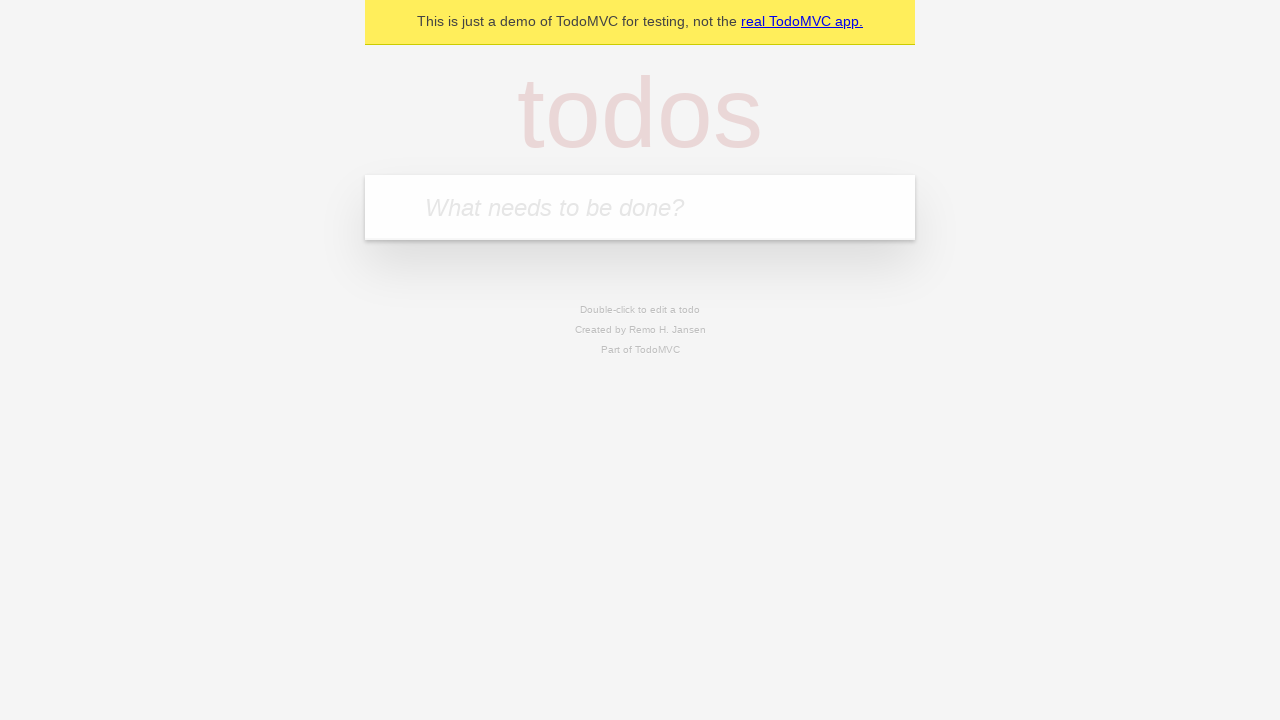

Located the todo input field
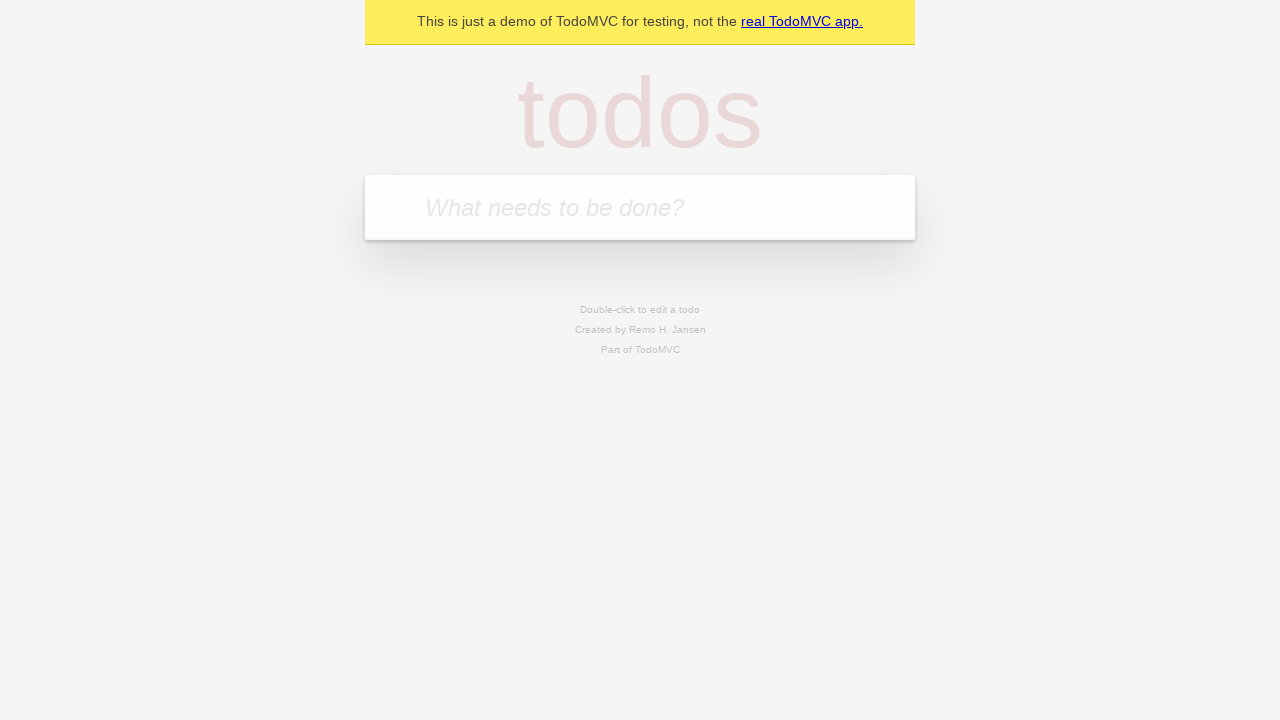

Filled input field with 'buy some cheese' on internal:attr=[placeholder="What needs to be done?"i]
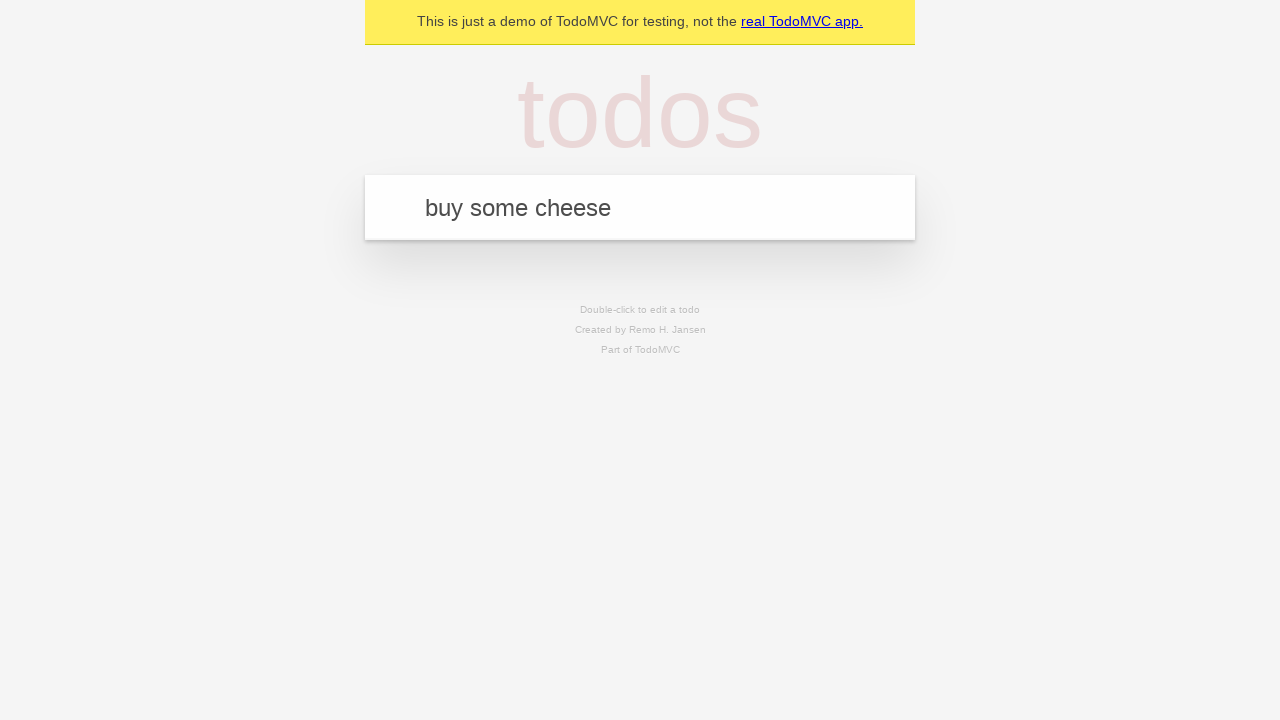

Pressed Enter to add todo item on internal:attr=[placeholder="What needs to be done?"i]
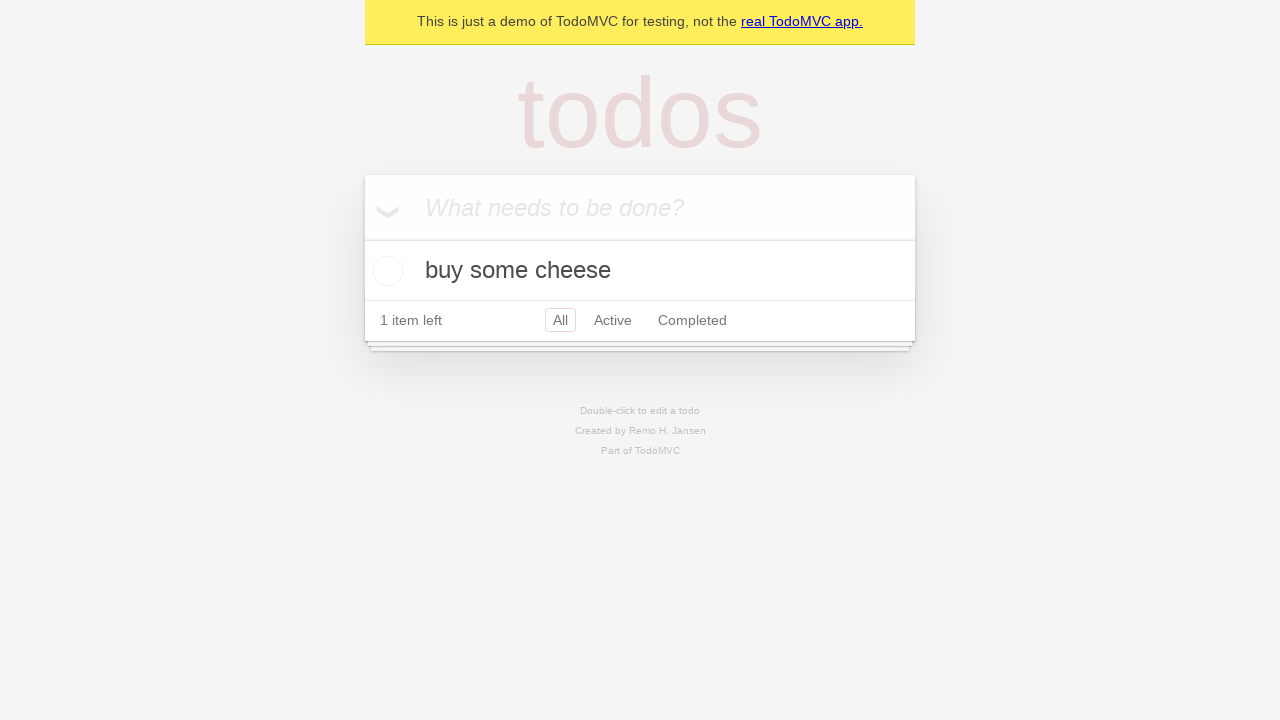

Todo item was successfully added to the list
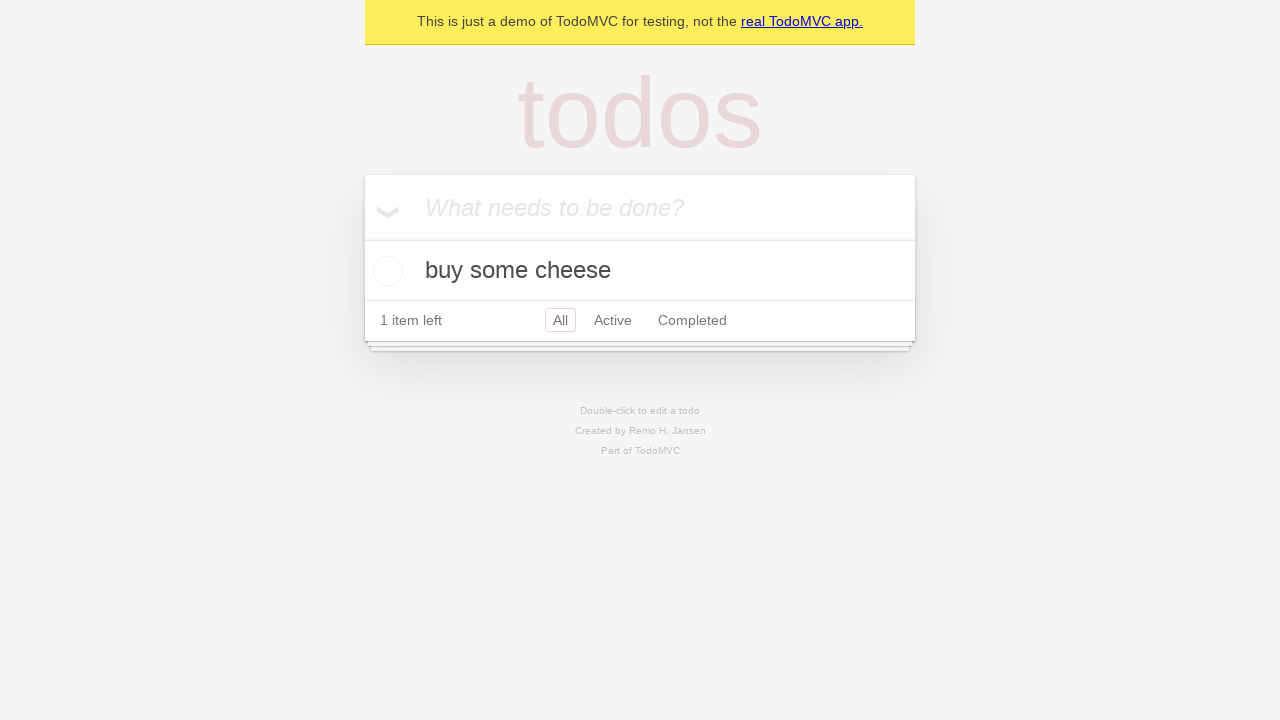

Verified that input field was cleared after adding item
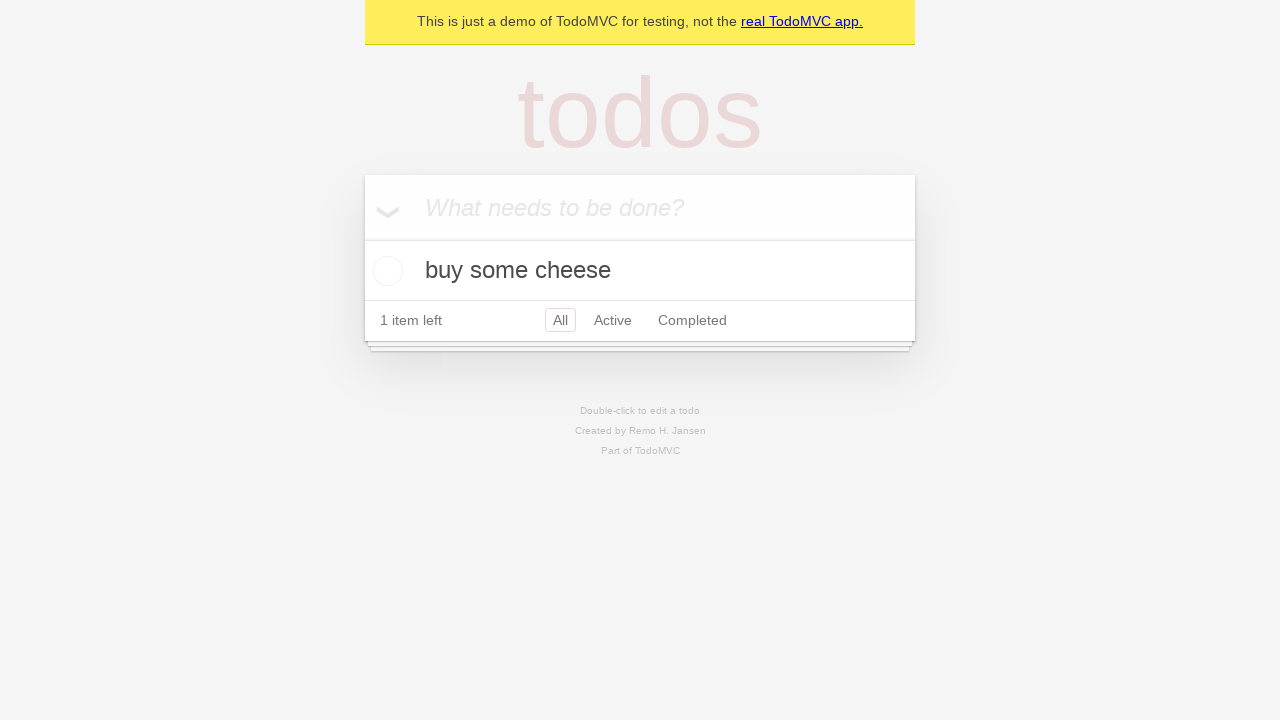

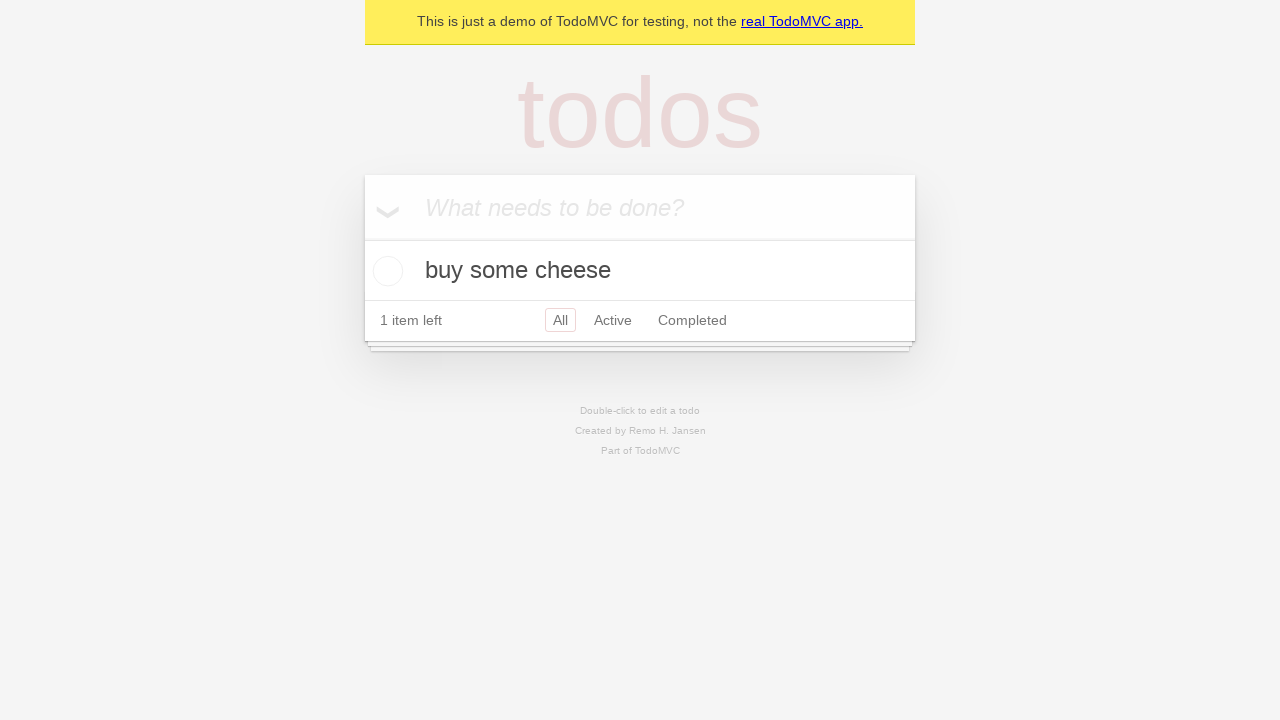